Navigates to Toastmasters International homepage and validates that the page title is correct

Starting URL: https://www.toastmasters.org/

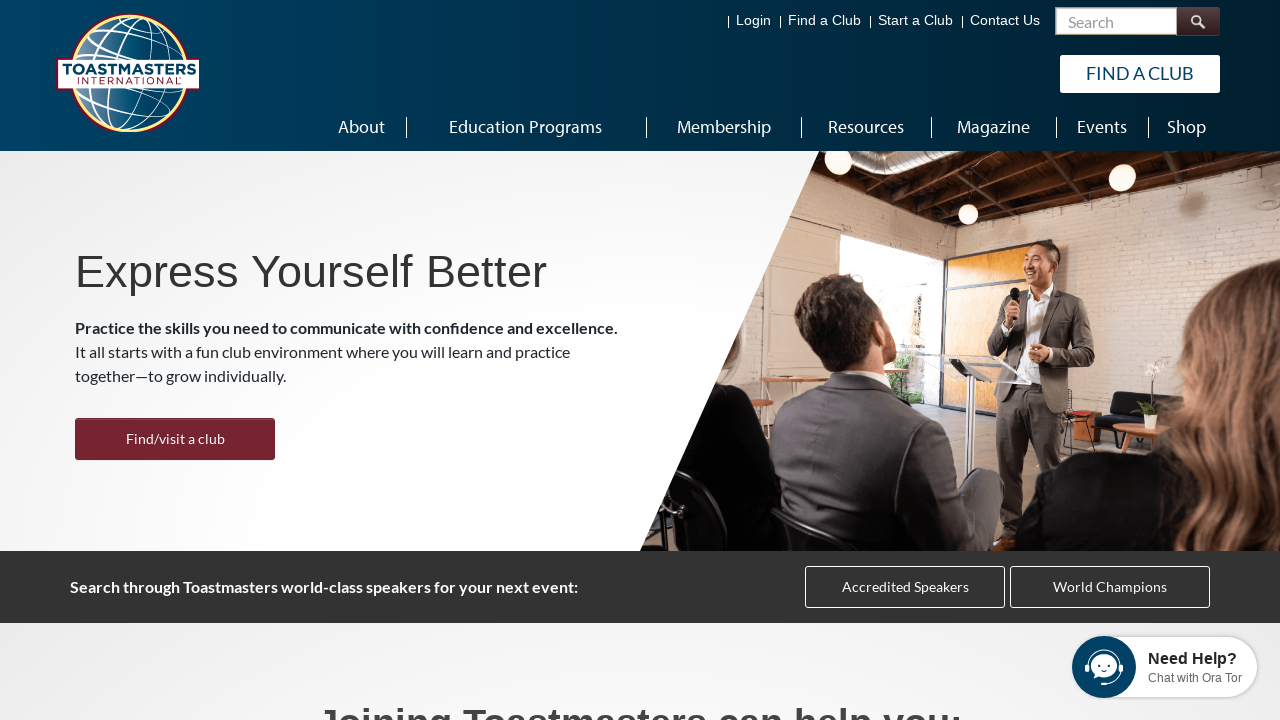

Navigated to Toastmasters International homepage
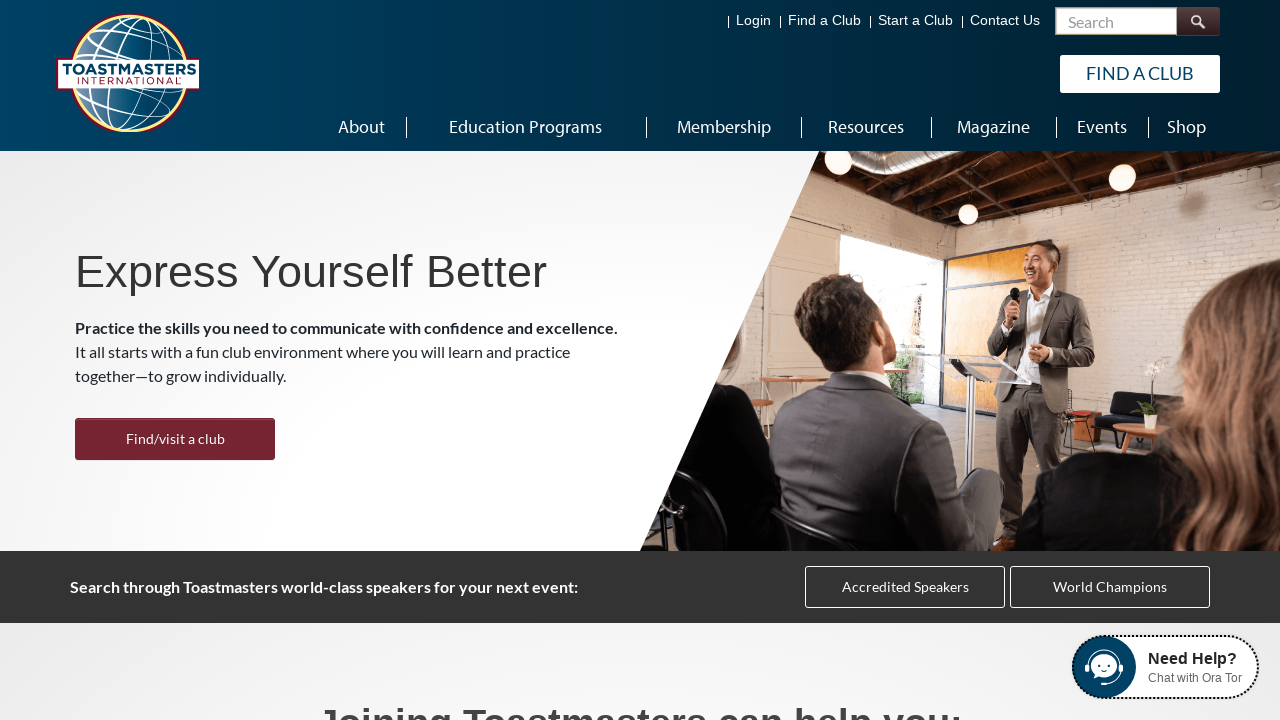

Verified page title is 'Toastmasters International -Home'
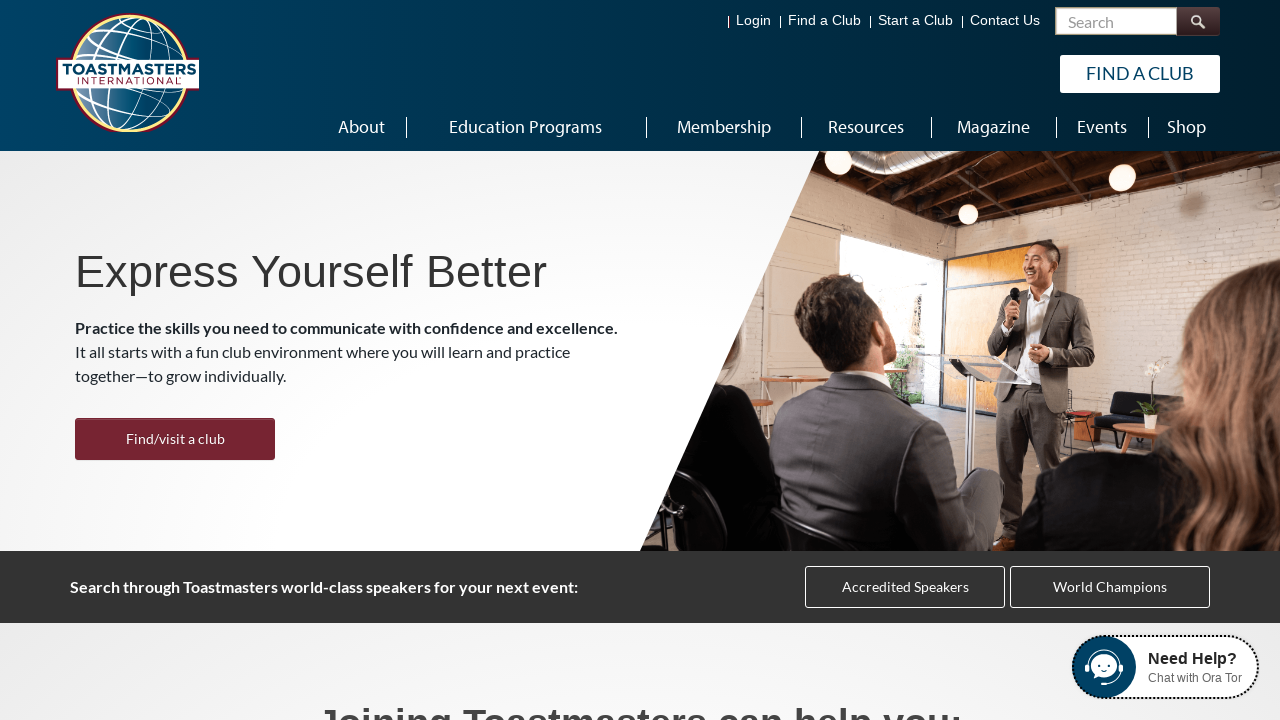

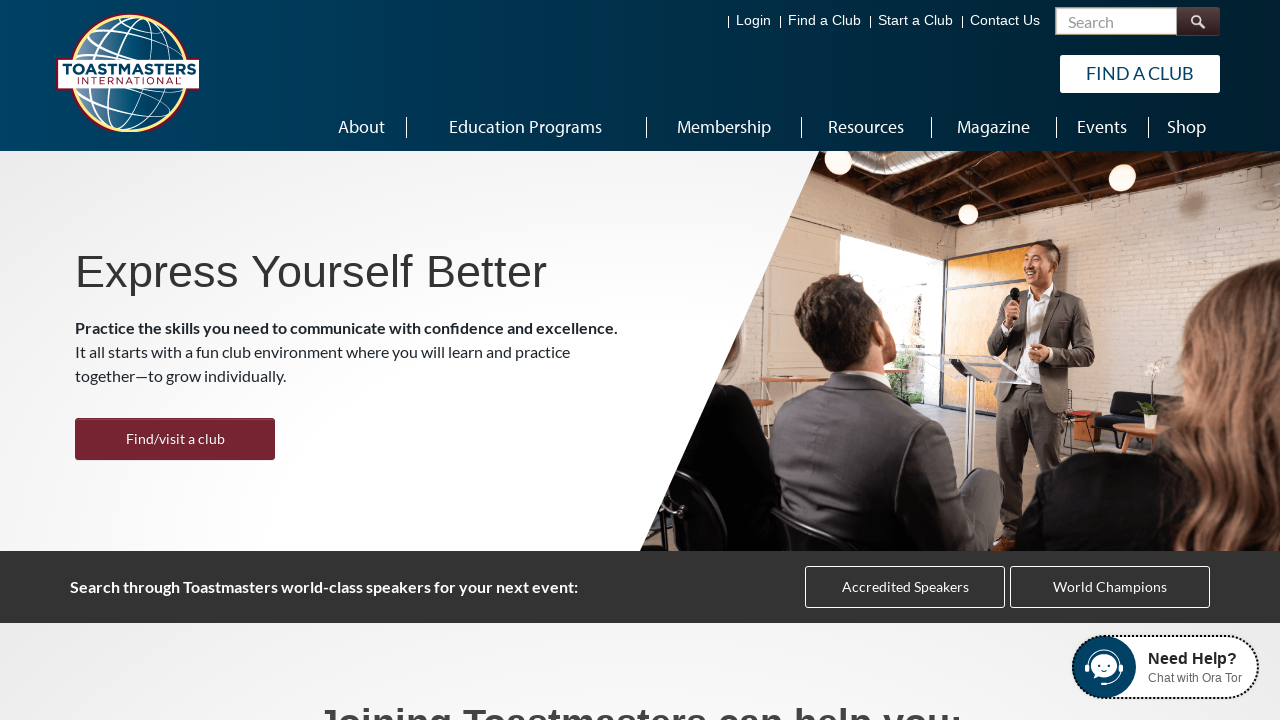